Tests a wait scenario by clicking a button and verifying a success message appears on the page

Starting URL: http://suninjuly.github.io/wait2.html

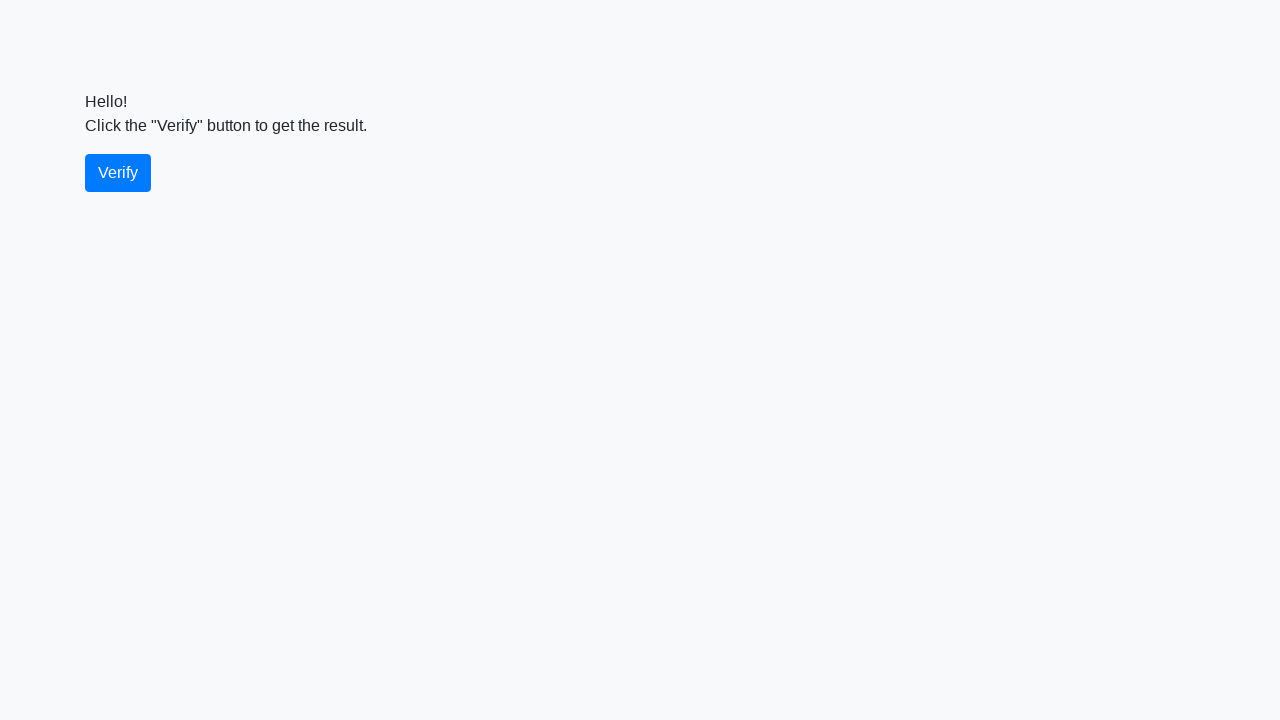

Clicked the button to trigger wait scenario at (118, 173) on .btn
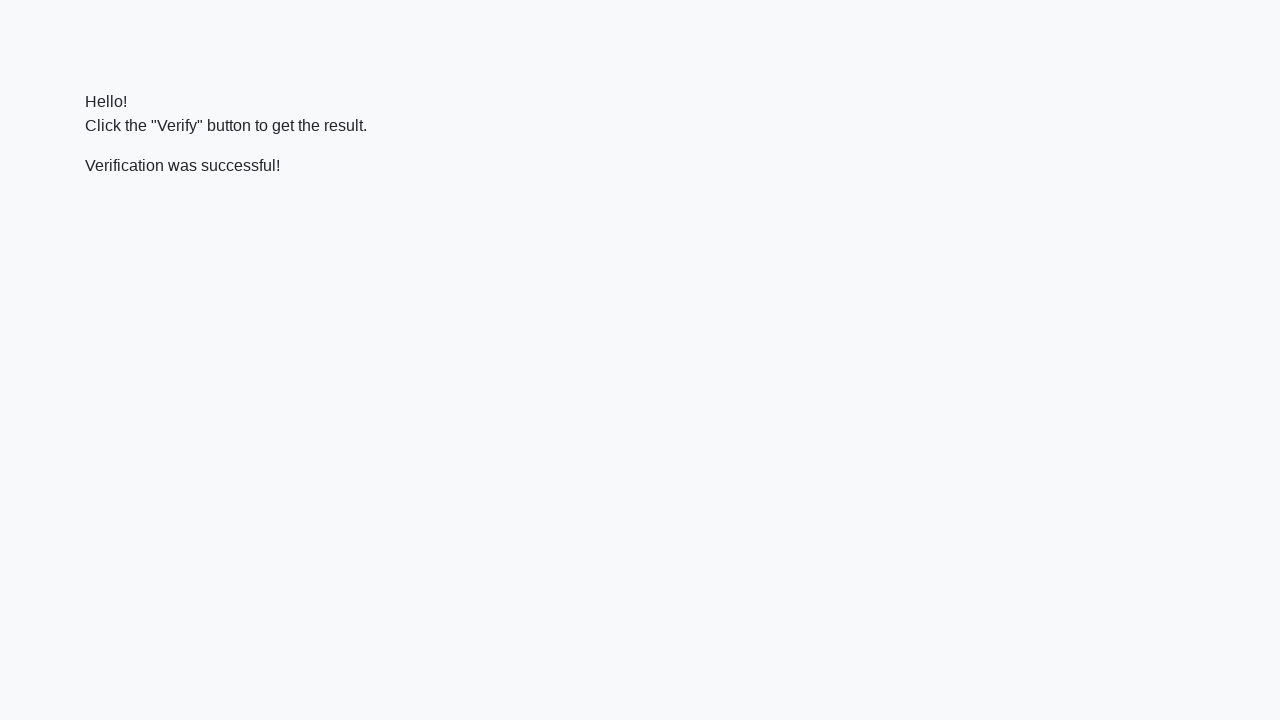

Success message appeared on the page
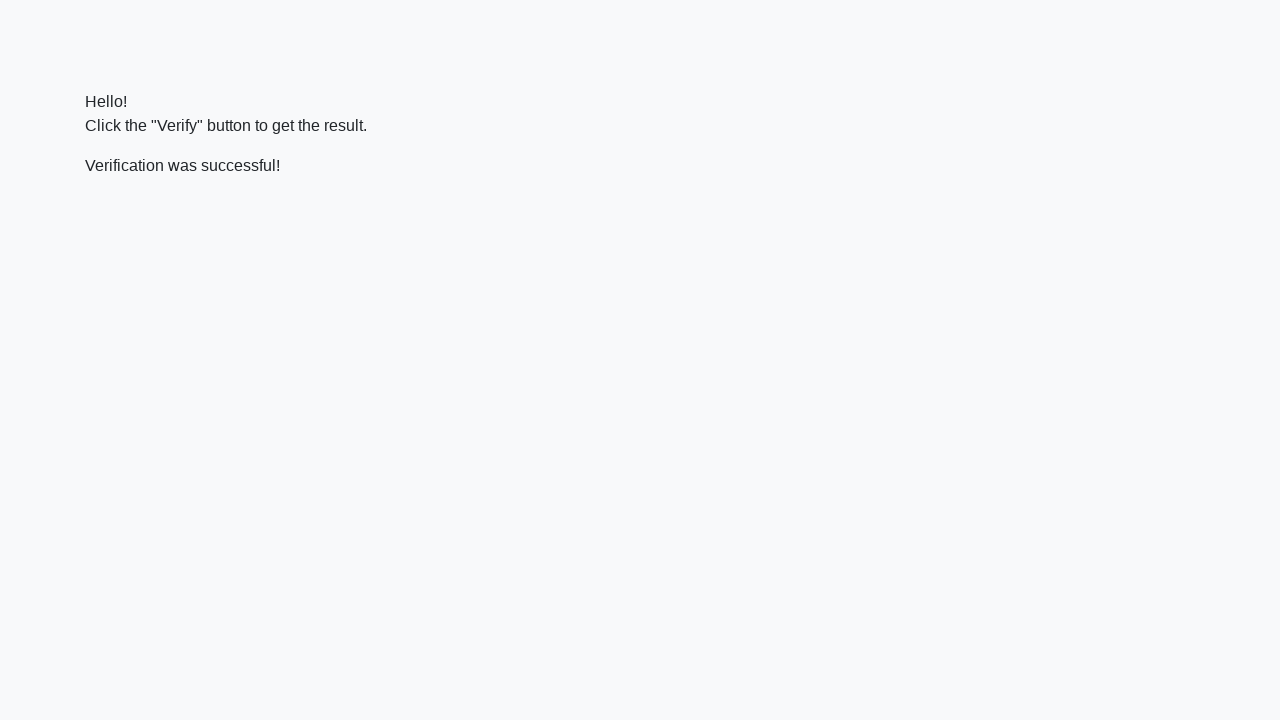

Verified success message contains 'successful'
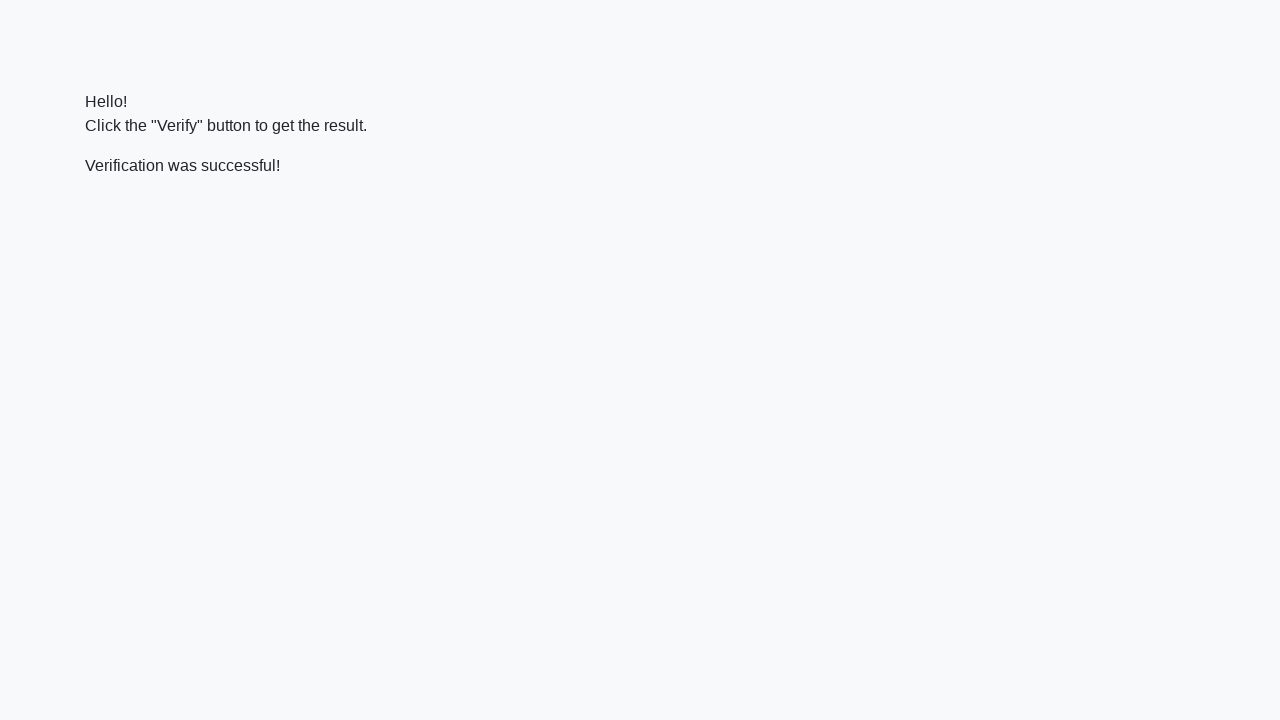

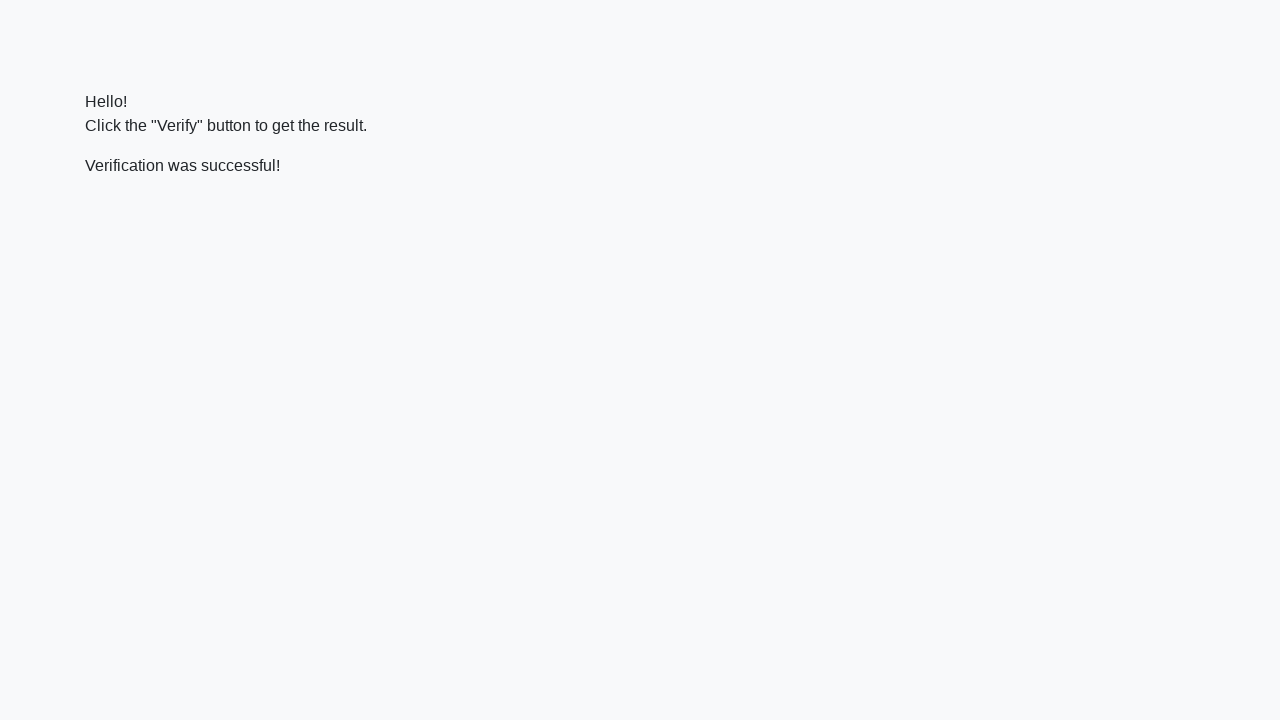